Navigates to the OrangeHRM demo site and waits for the page to load. This is a simple page load verification test.

Starting URL: https://opensource-demo.orangehrmlive.com/

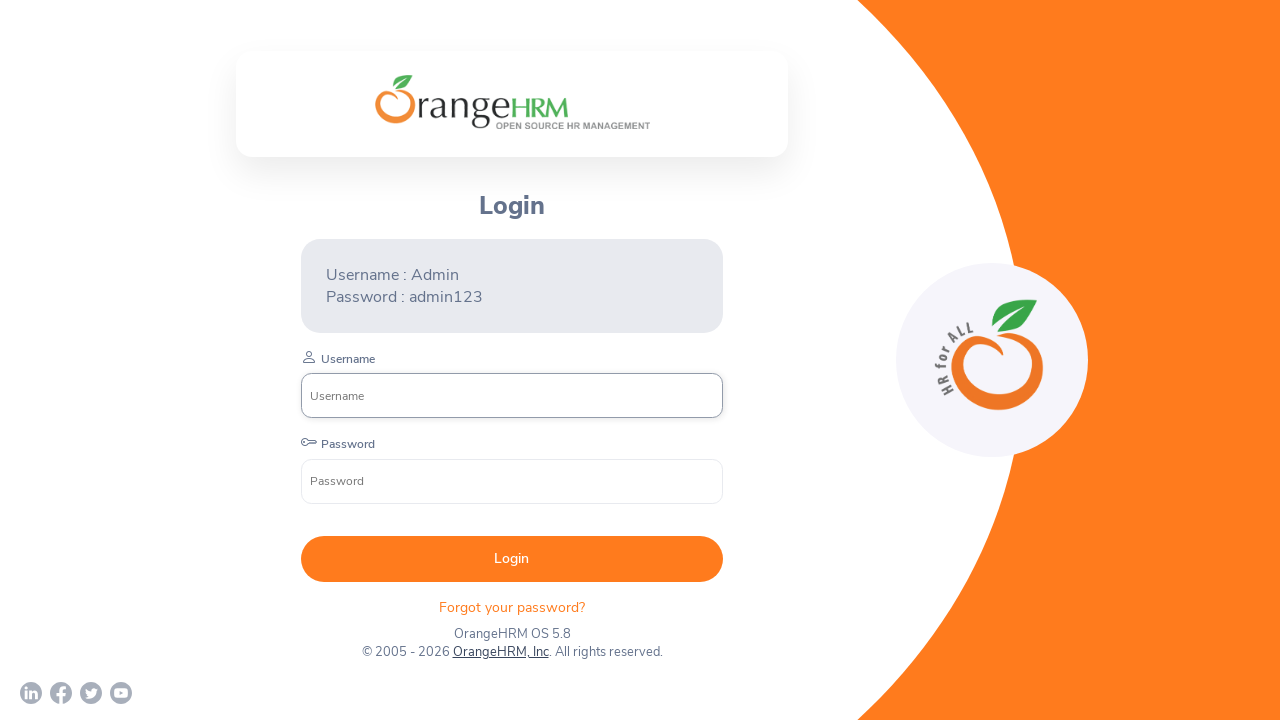

Waited for login form to load on OrangeHRM demo site
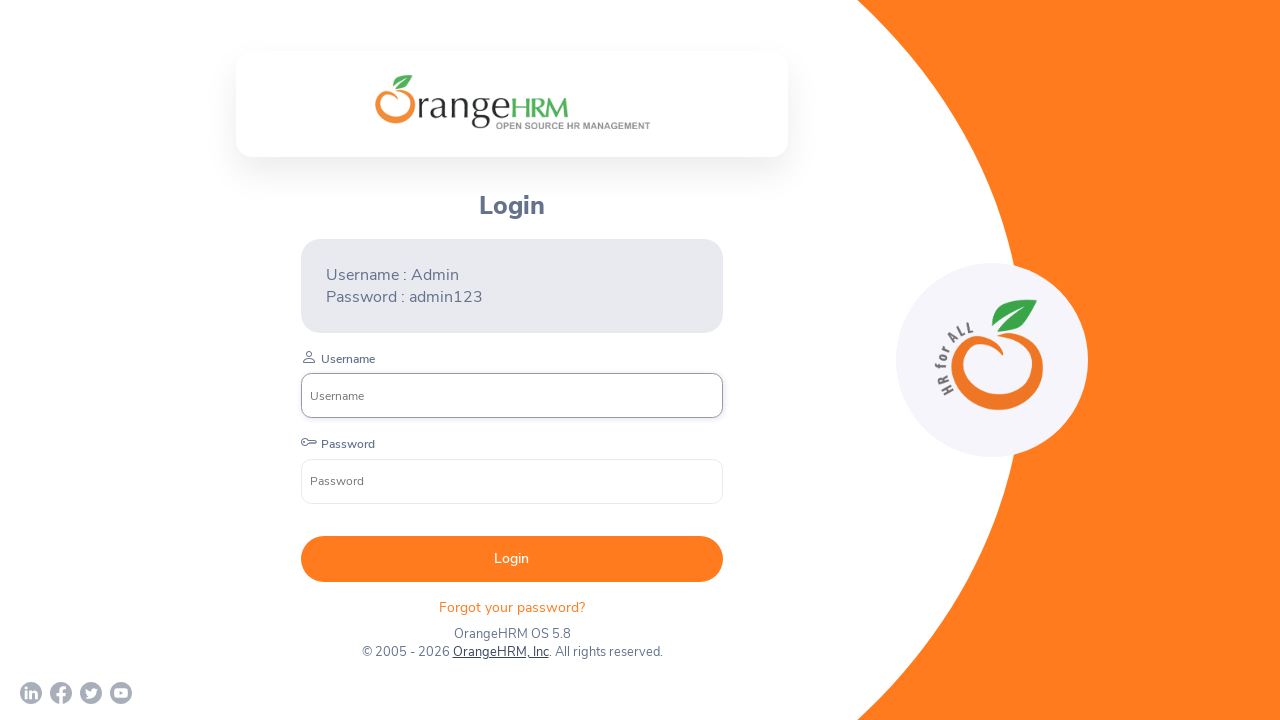

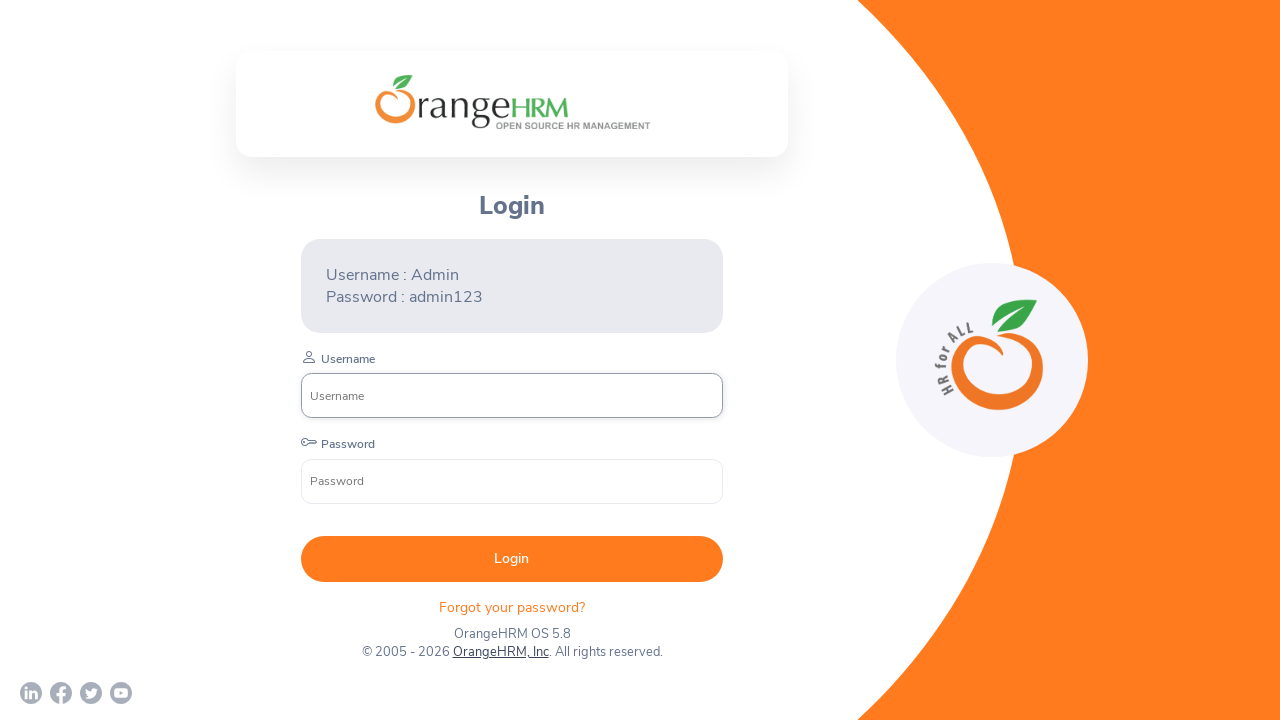